Tests navigation to library section of an Angular demo application while simulating network conditions

Starting URL: https://rahulshettyacademy.com/angularAppdemo/

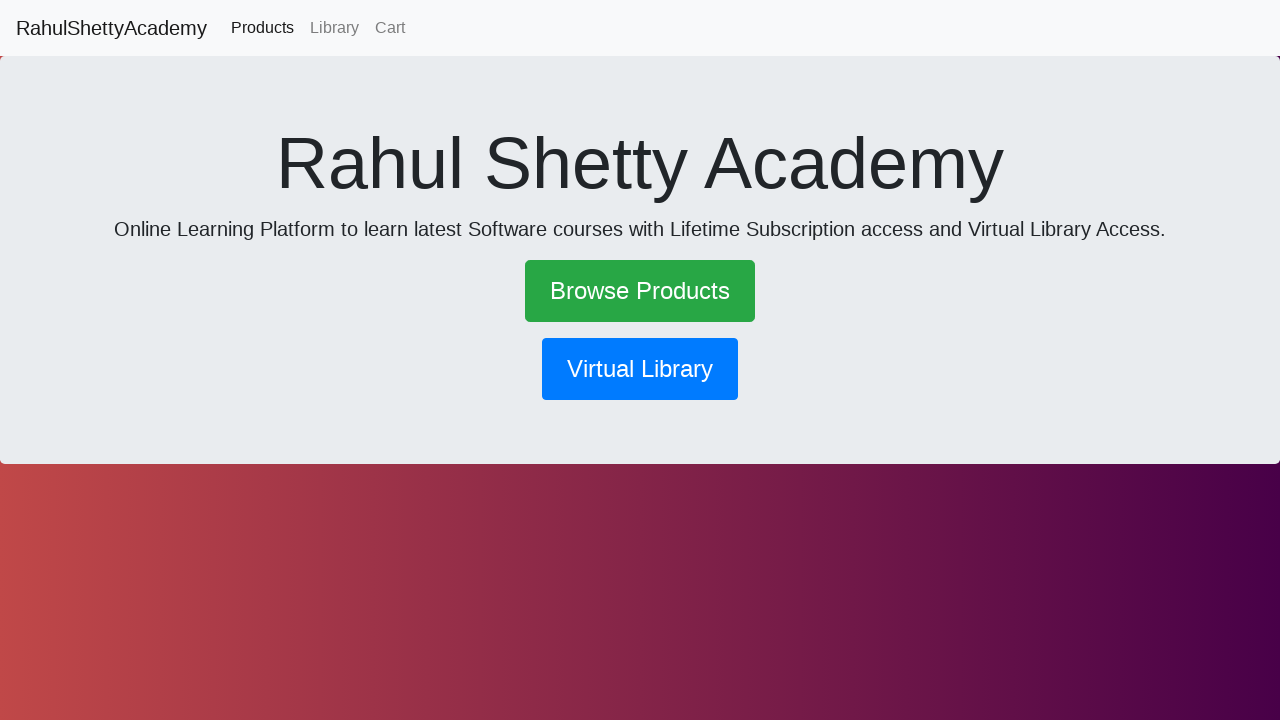

Clicked on library button to navigate to library section at (640, 369) on button[routerlink*='library']
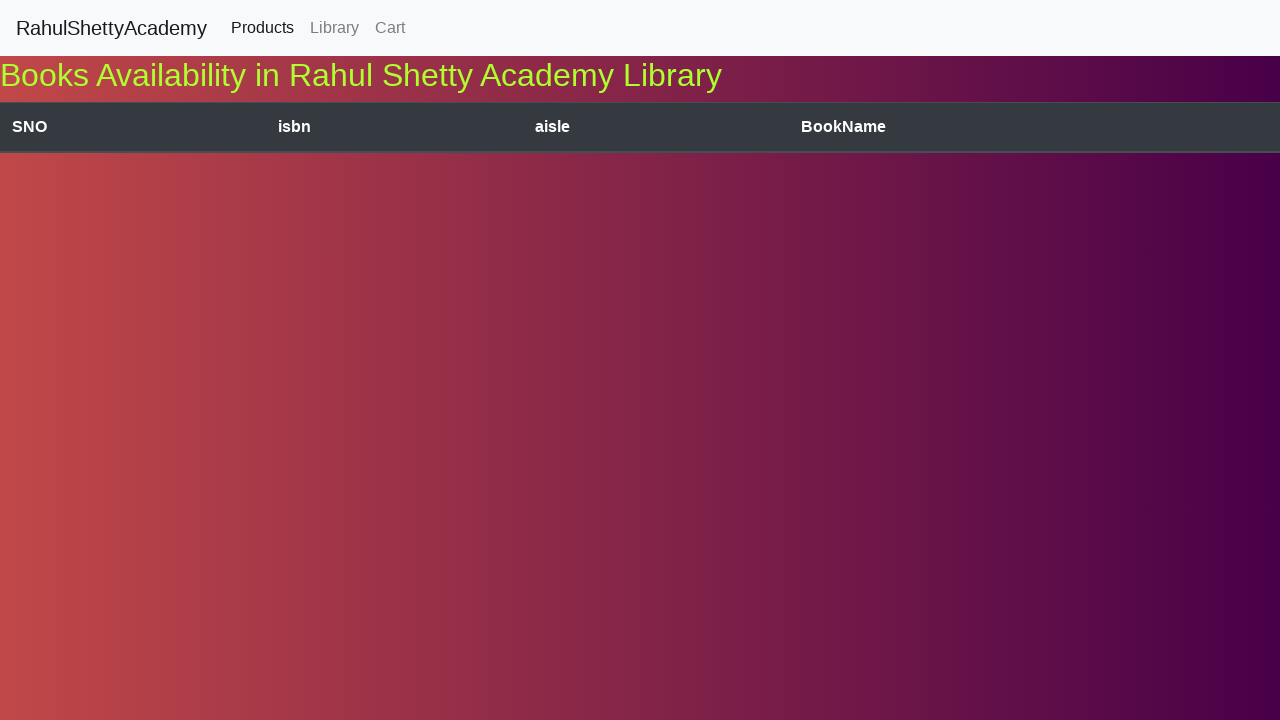

Navigation to library section completed with networkidle state
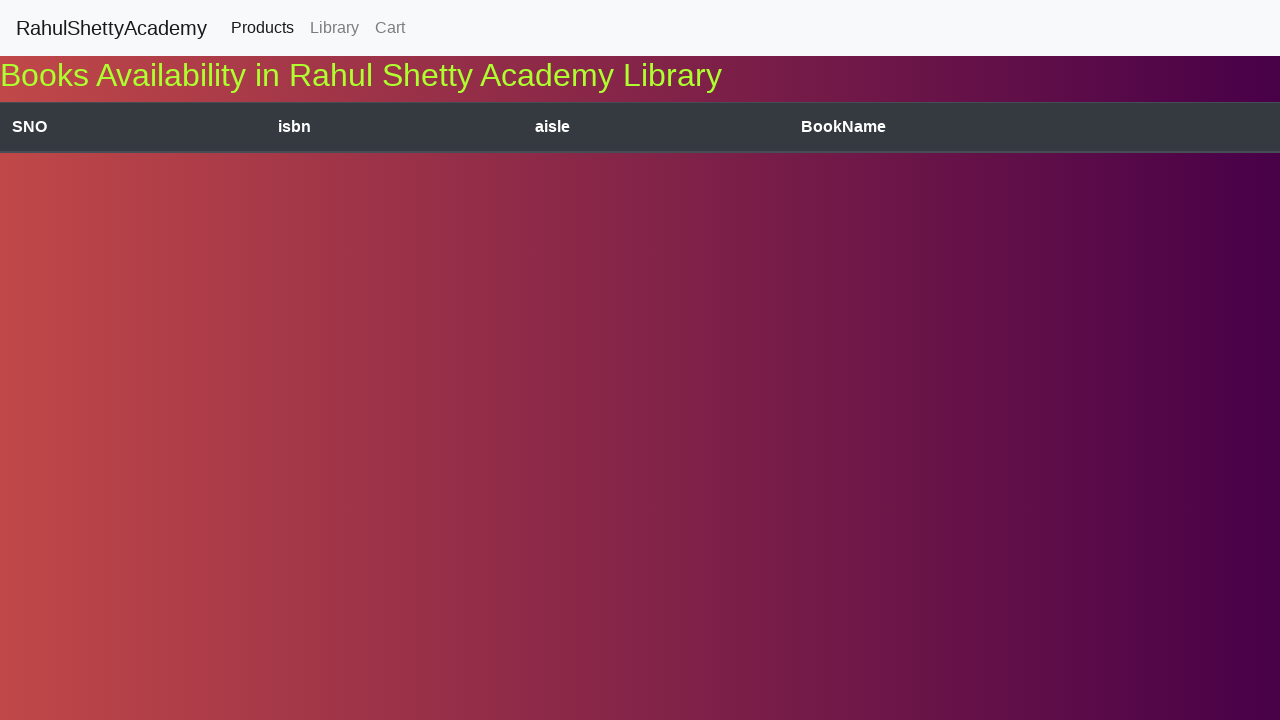

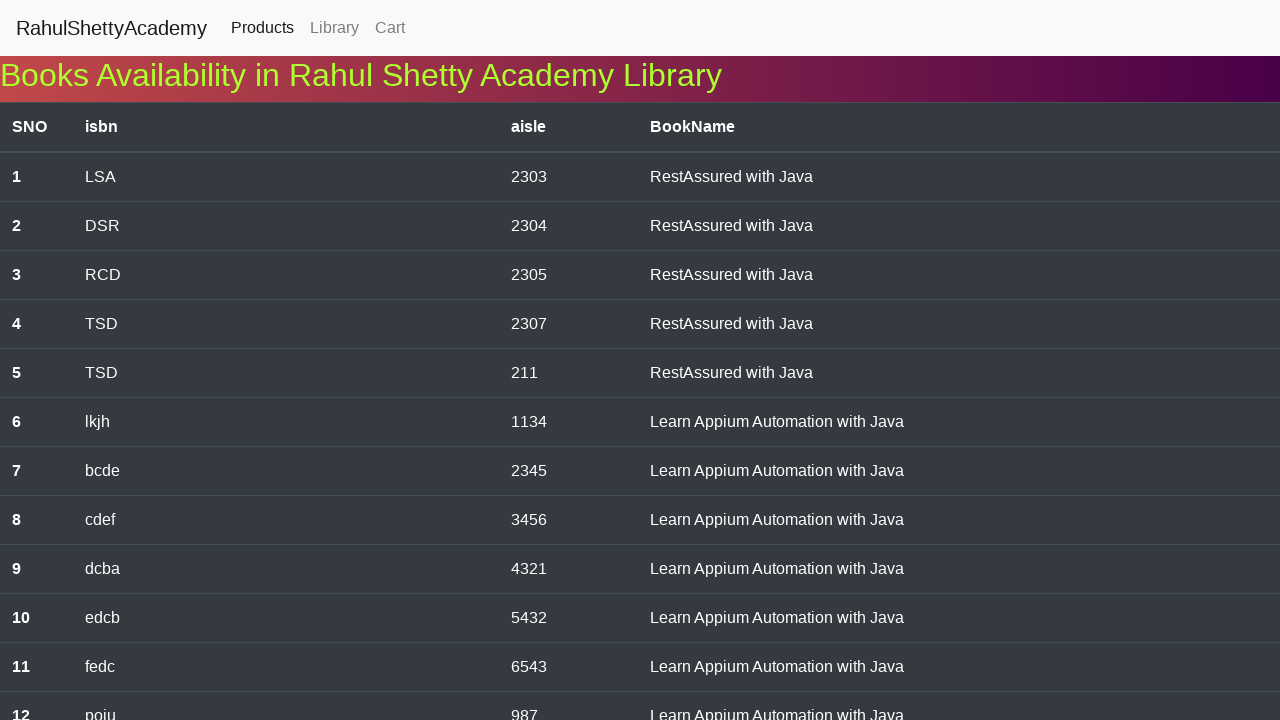